Tests that leaving Last Name field empty while filling other fields allows successful registration

Starting URL: https://www.sharelane.com/cgi-bin/register.py?page=1&zip_code=12345

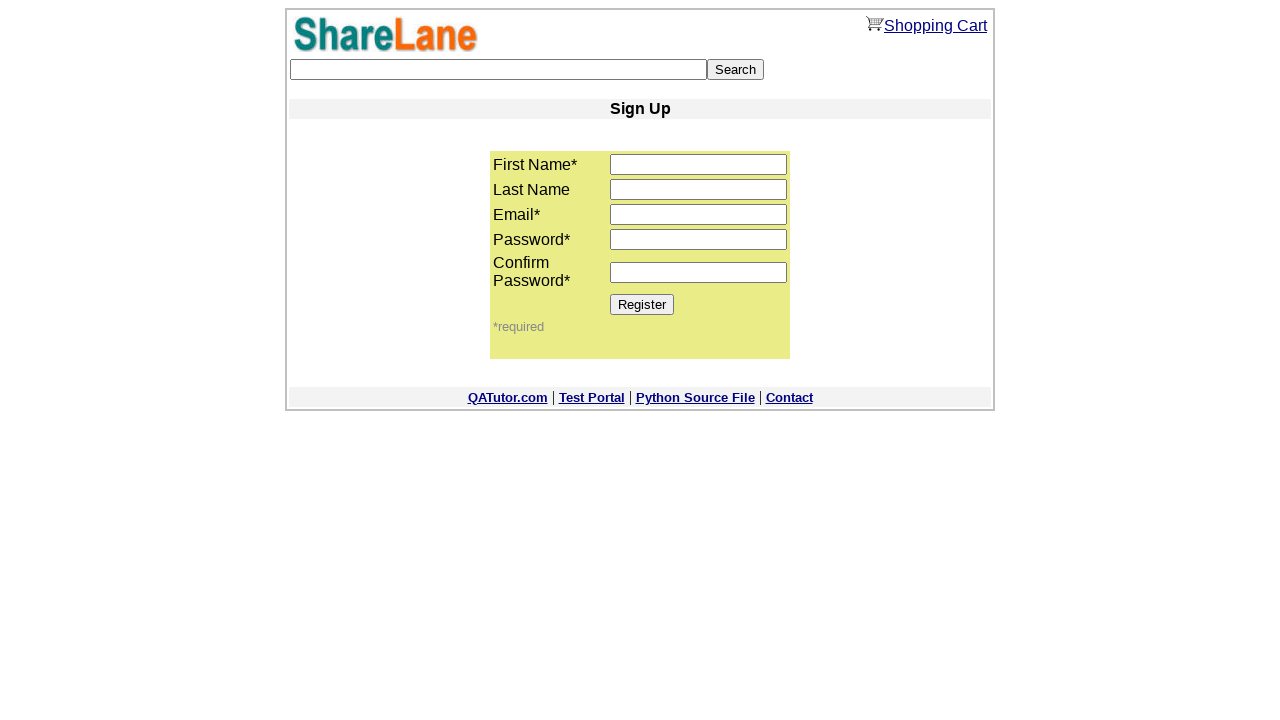

Filled First Name field with 'Michael' on //input[@name='first_name']
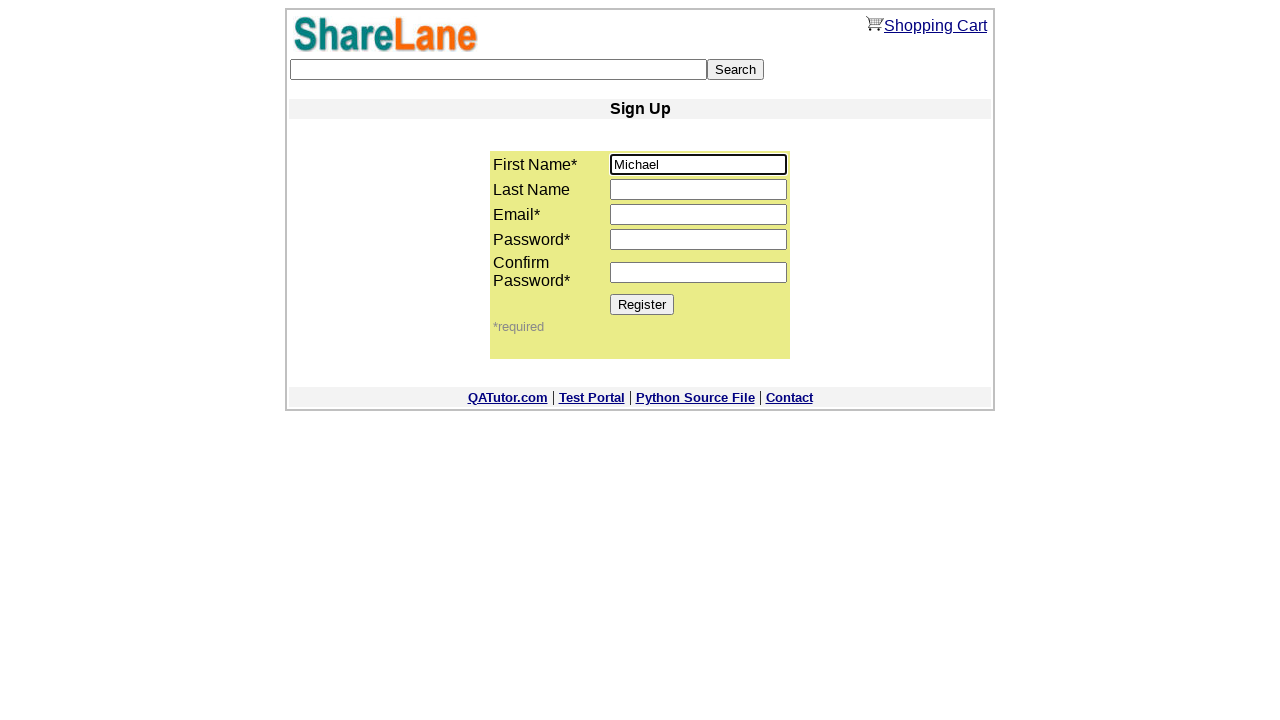

Left Last Name field empty on //input[@name='last_name']
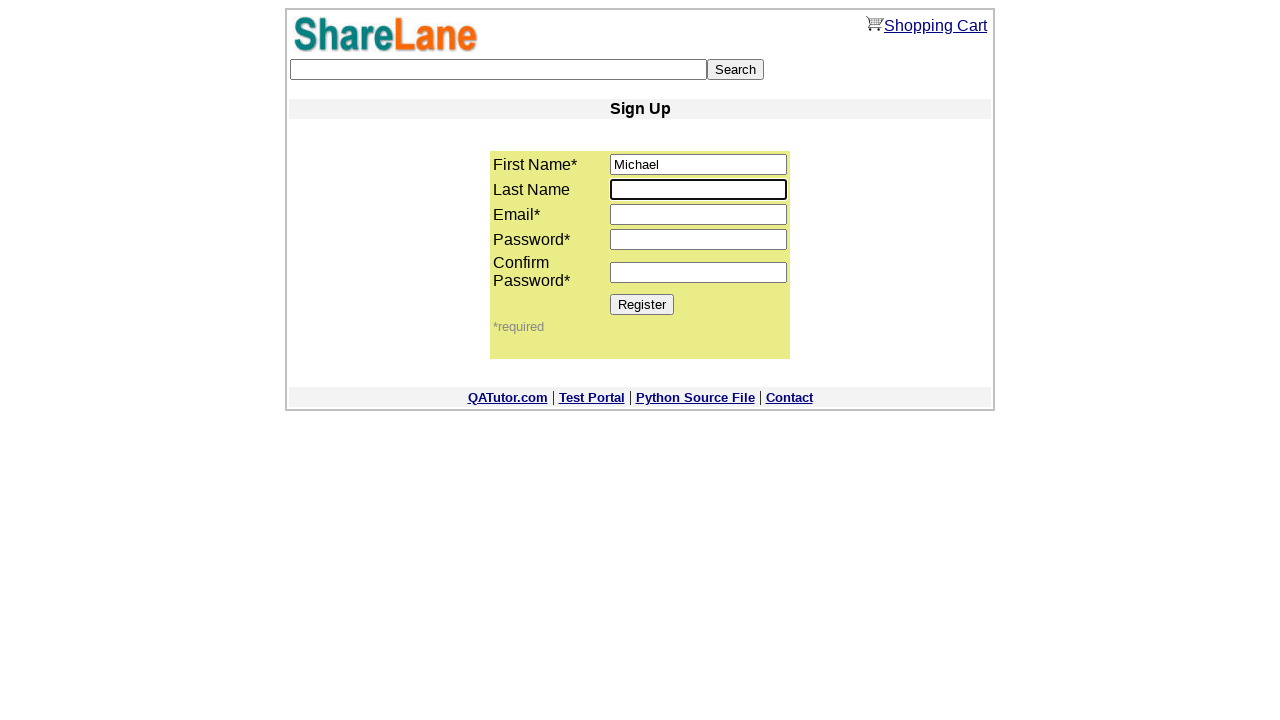

Filled Email field with 'test234@mail.com' on //input[@name='email']
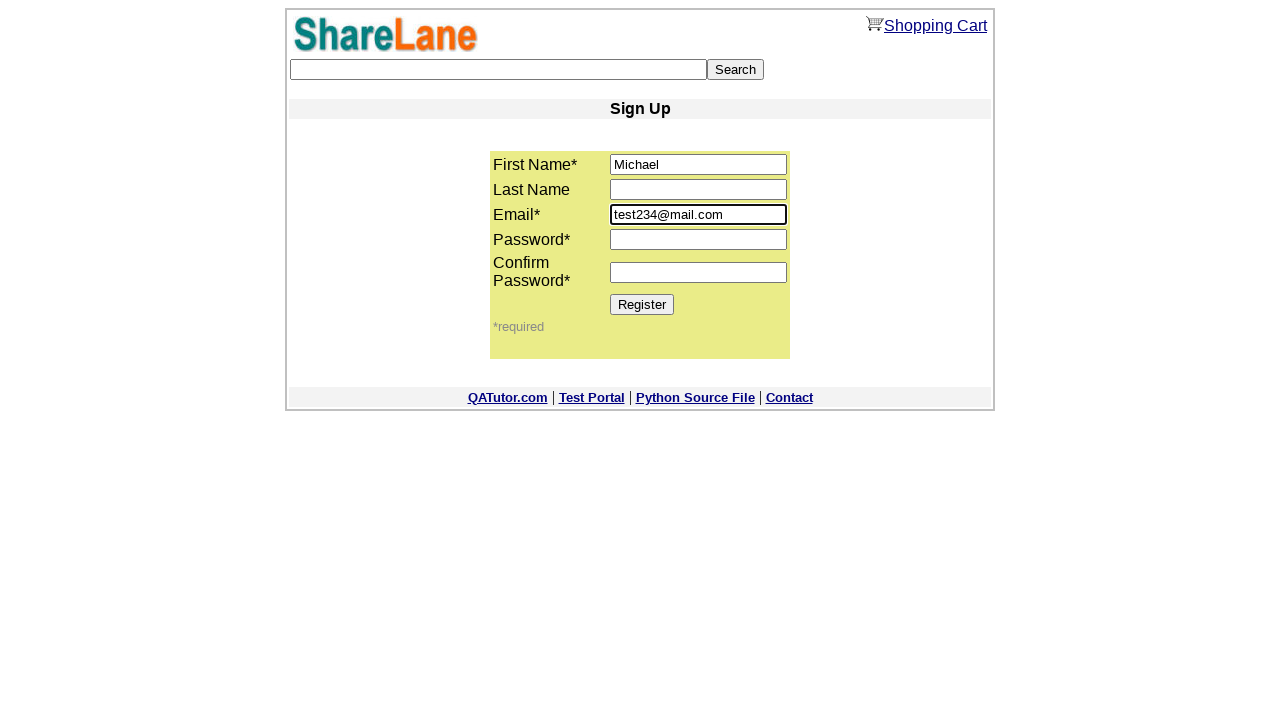

Filled Password field with 'password789' on //input[@name='password1']
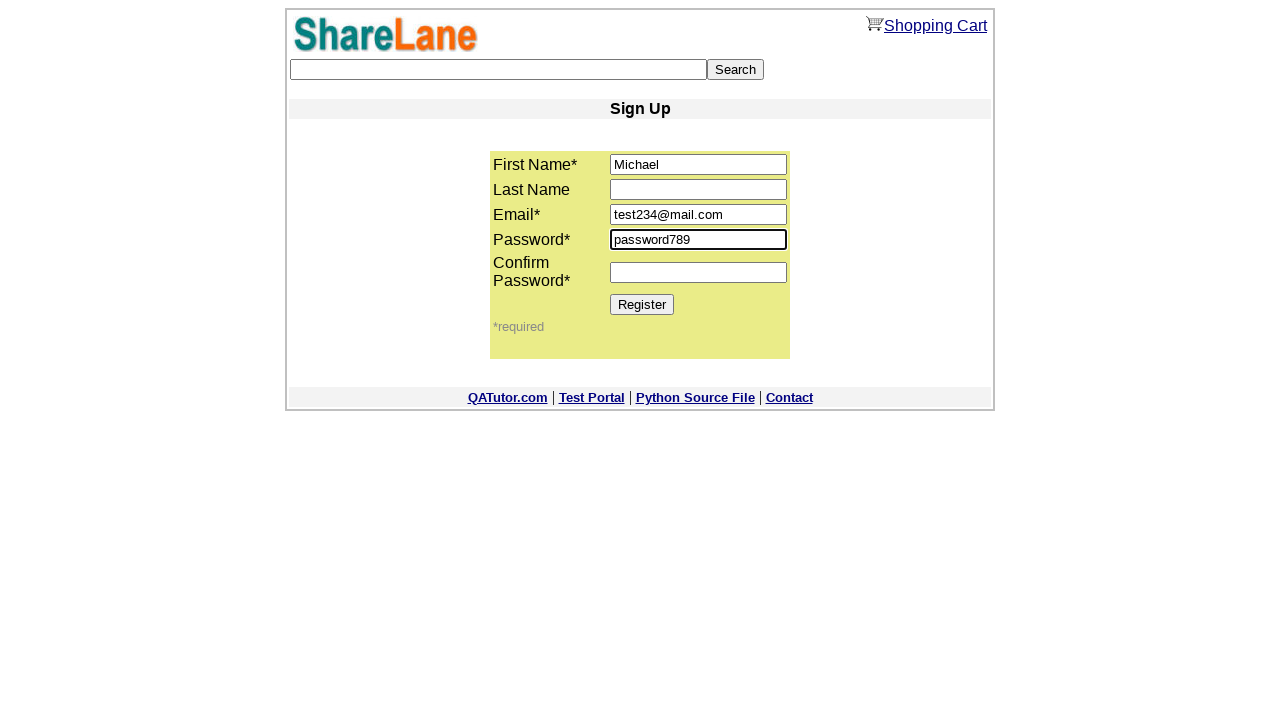

Filled Confirm Password field with 'password789' on //input[@name='password2']
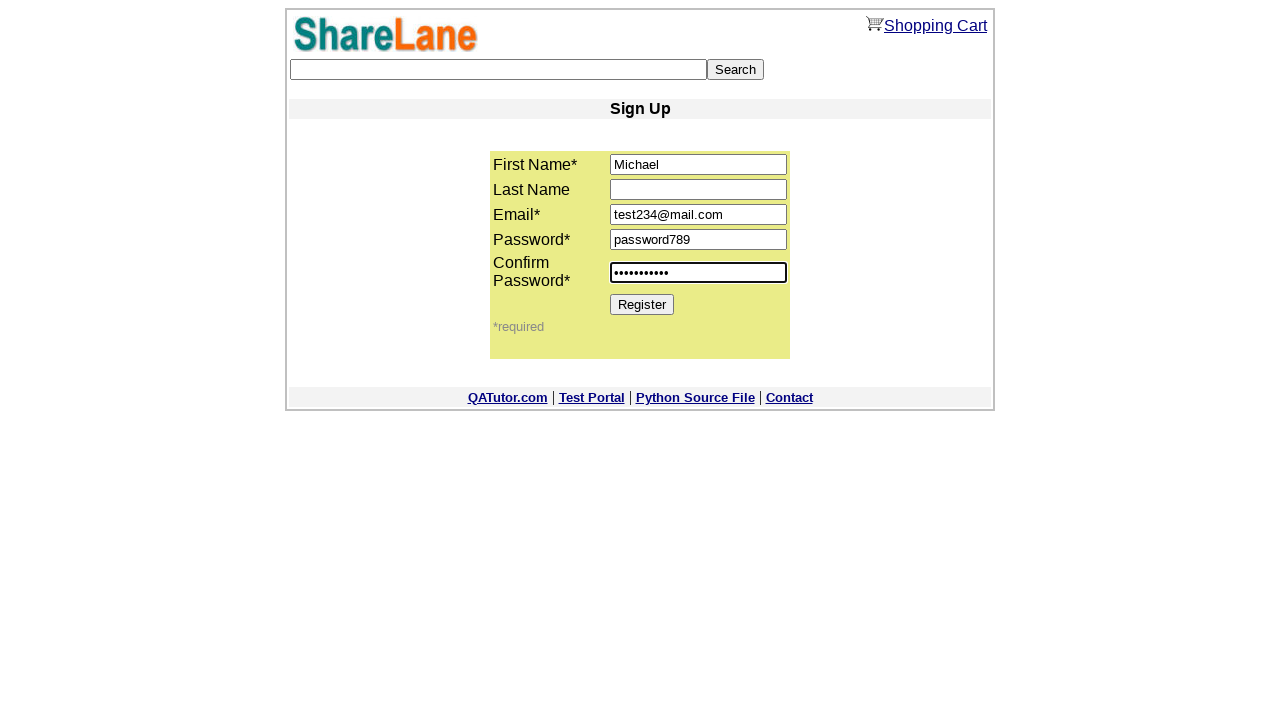

Clicked Register button to submit form at (642, 304) on xpath=//input[@value='Register']
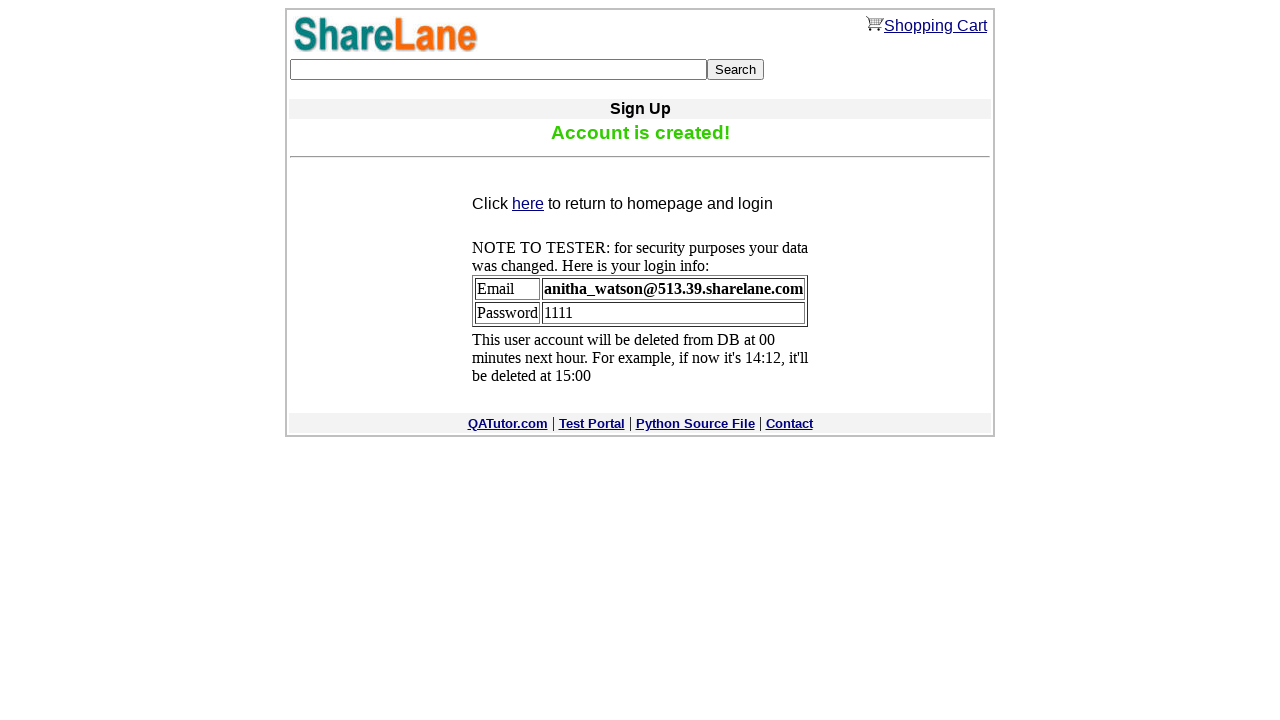

Success message 'Account is created!' displayed, confirming registration completed
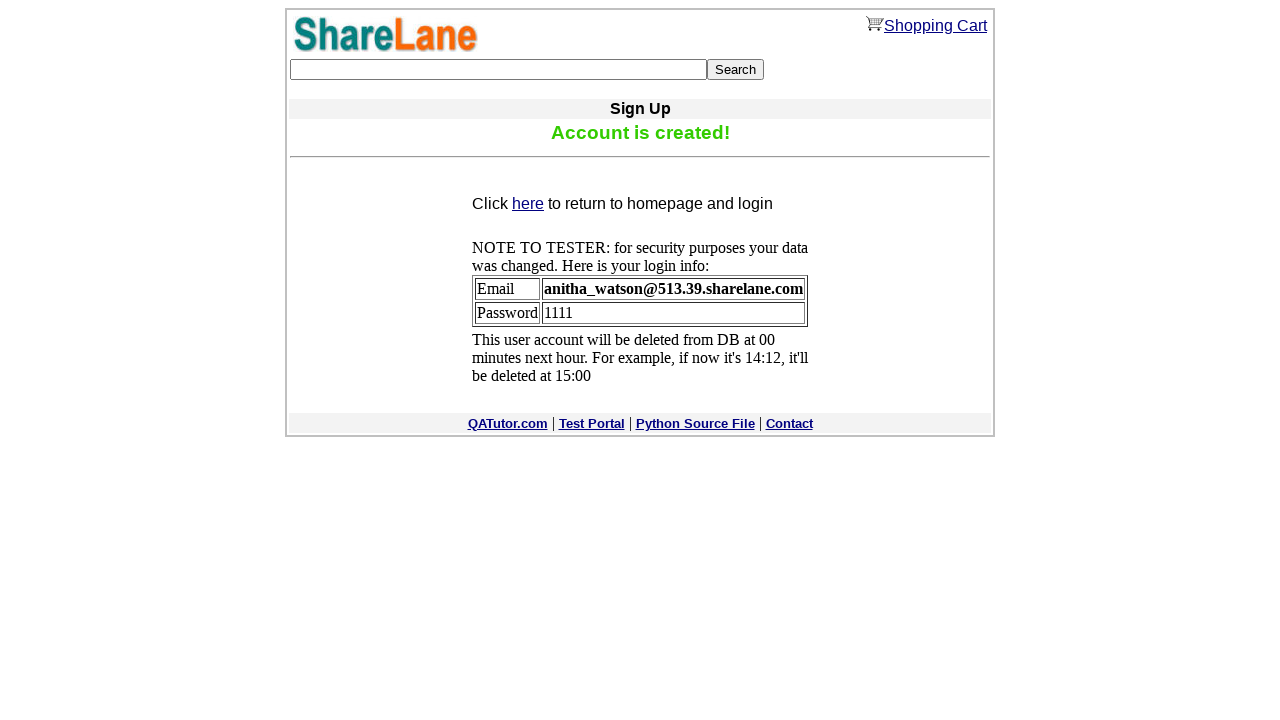

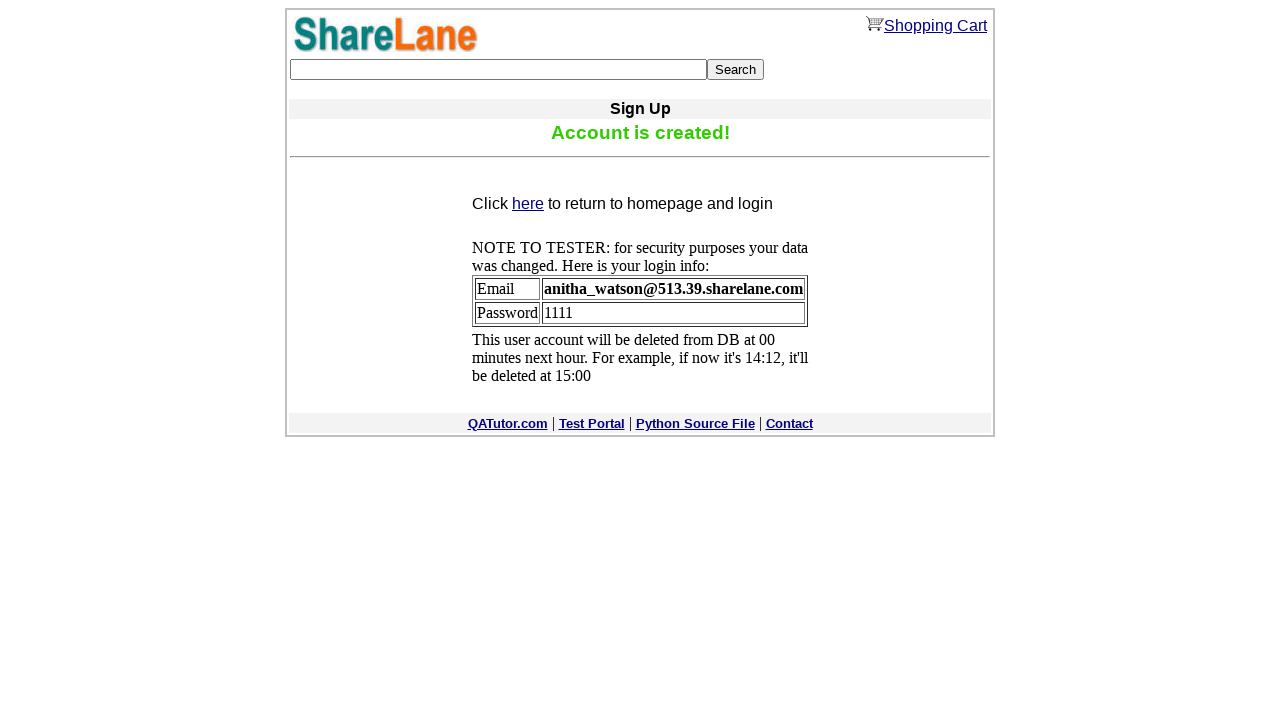